Tests handling of iframes by switching to a frame and filling a text input field with a test value

Starting URL: https://ui.vision/demo/webtest/frames/

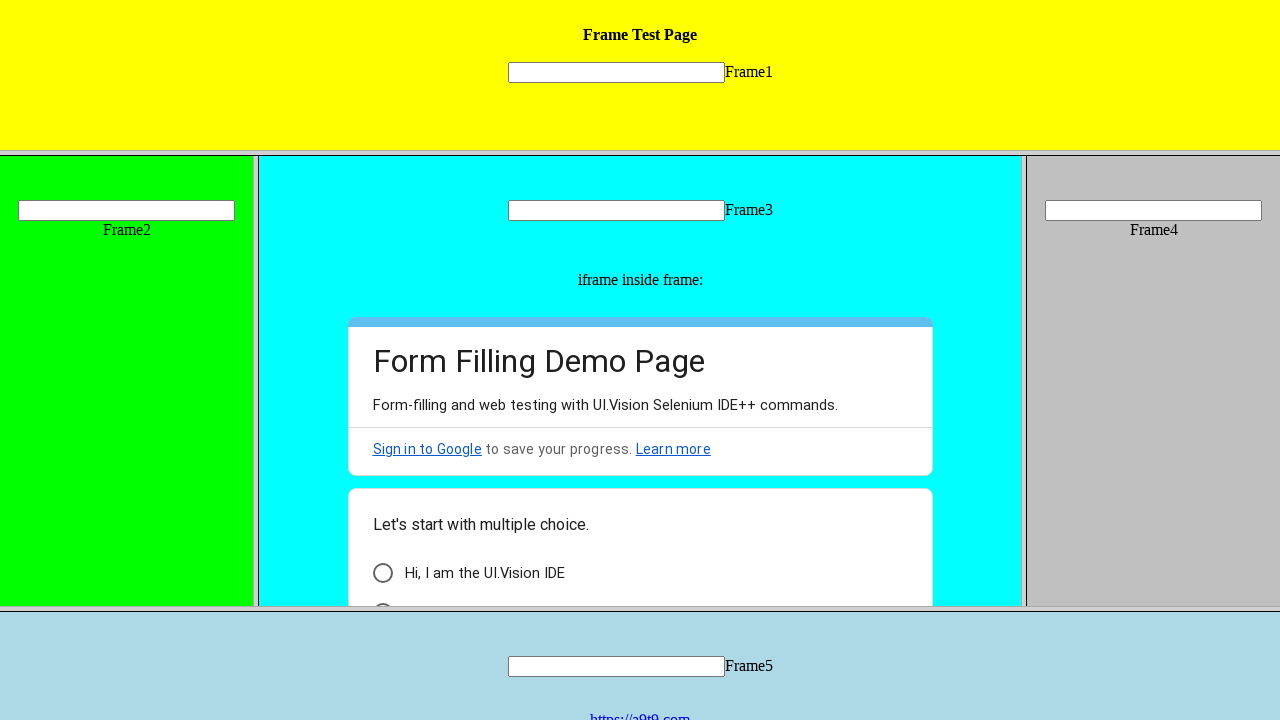

Located frame with src='frame_1.html'
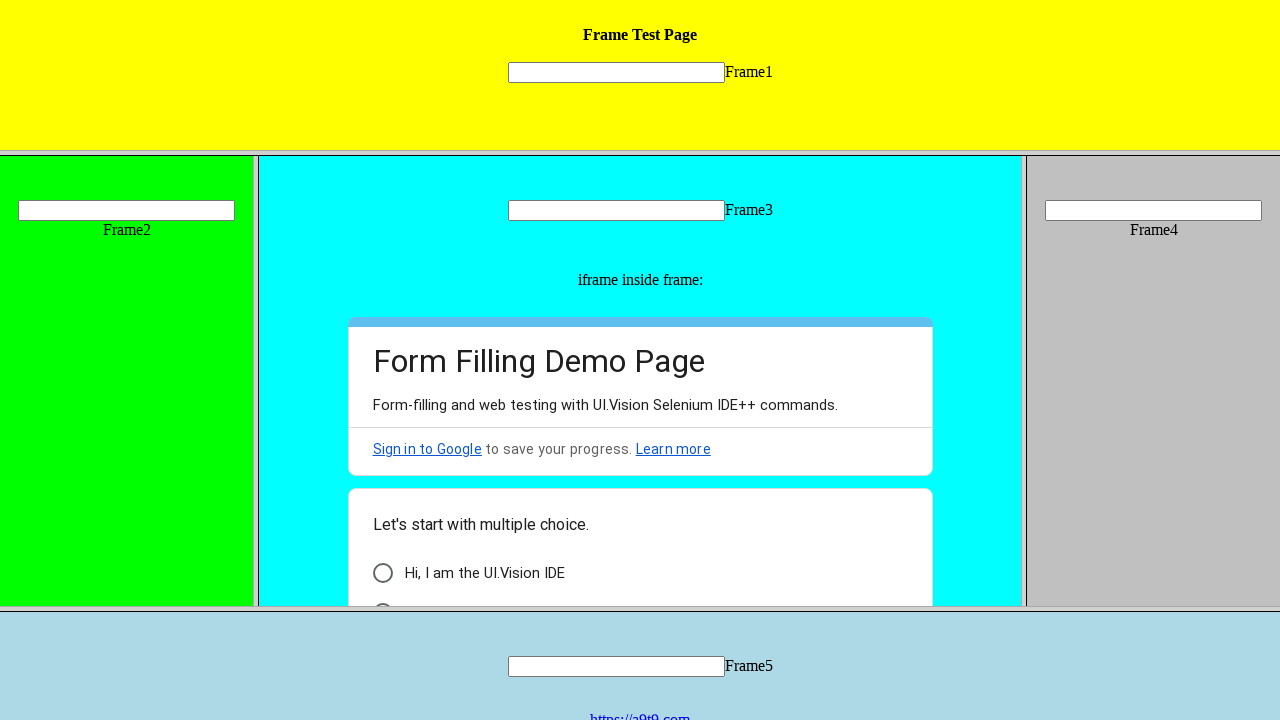

Filled text input field in frame with 'welcome' on frame[src='frame_1.html'] >> internal:control=enter-frame >> input[name='mytext1
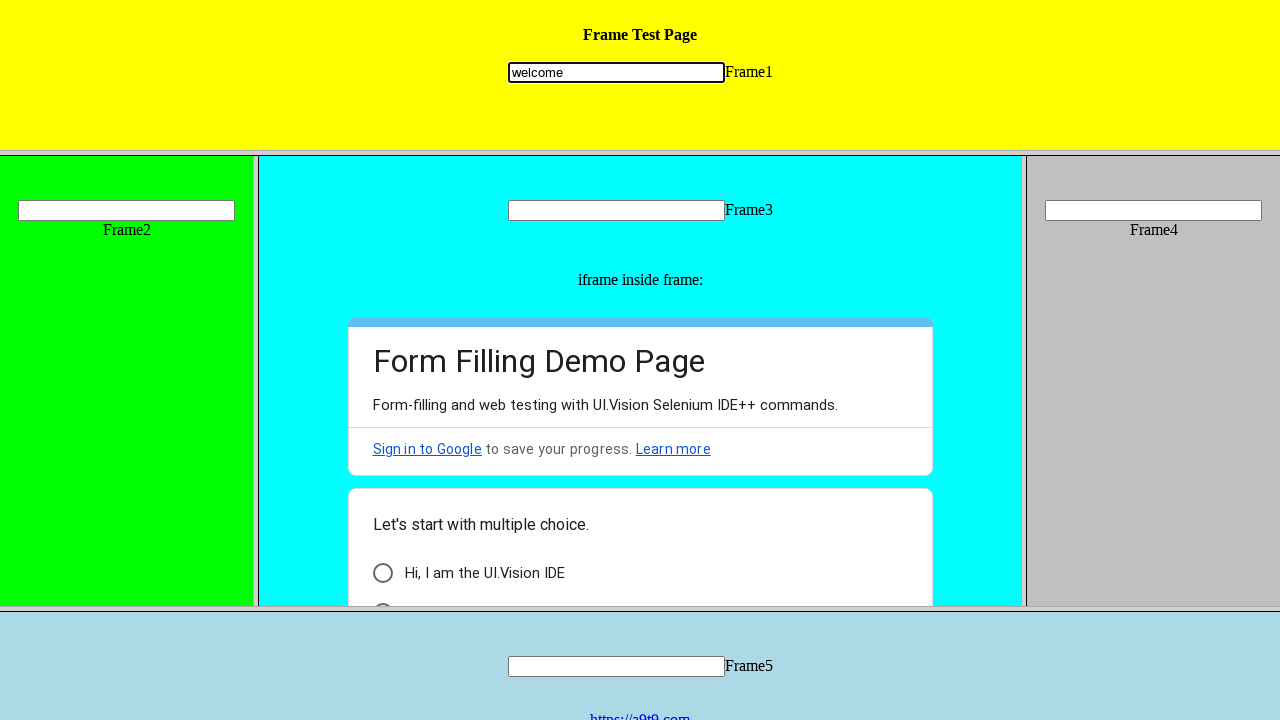

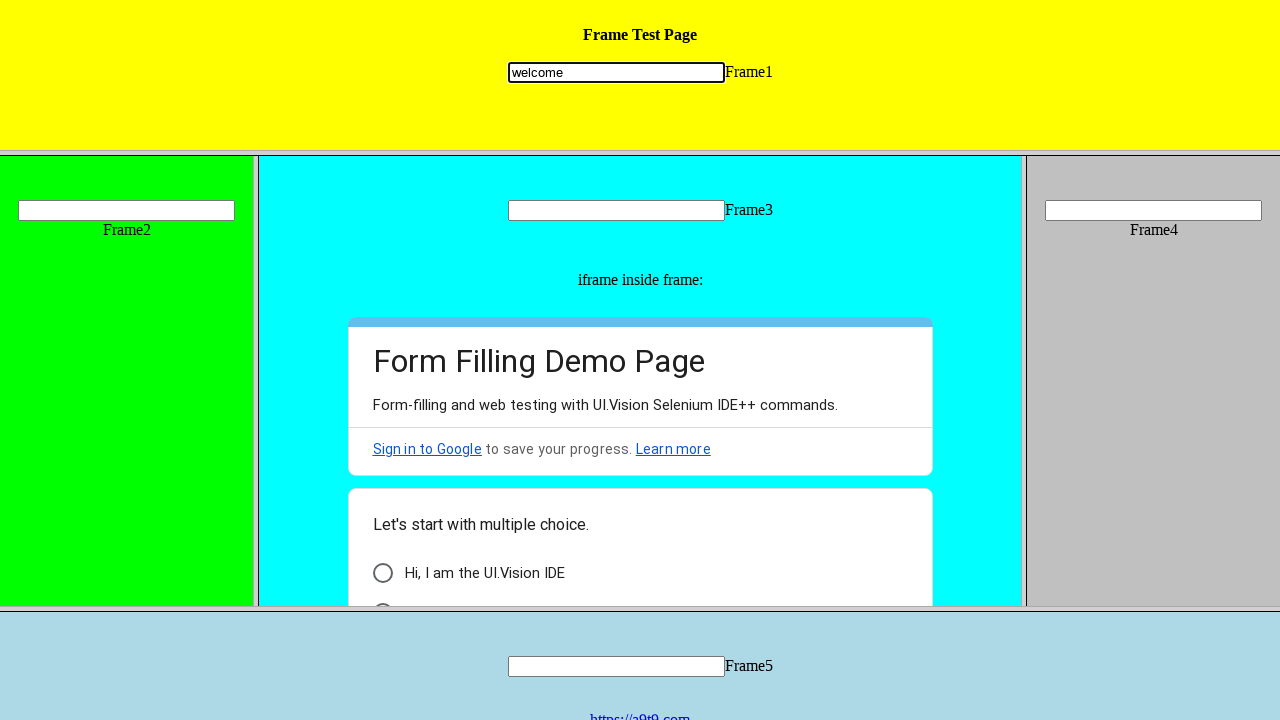